Tests that the counter displays the correct number of todo items as they are added

Starting URL: https://demo.playwright.dev/todomvc

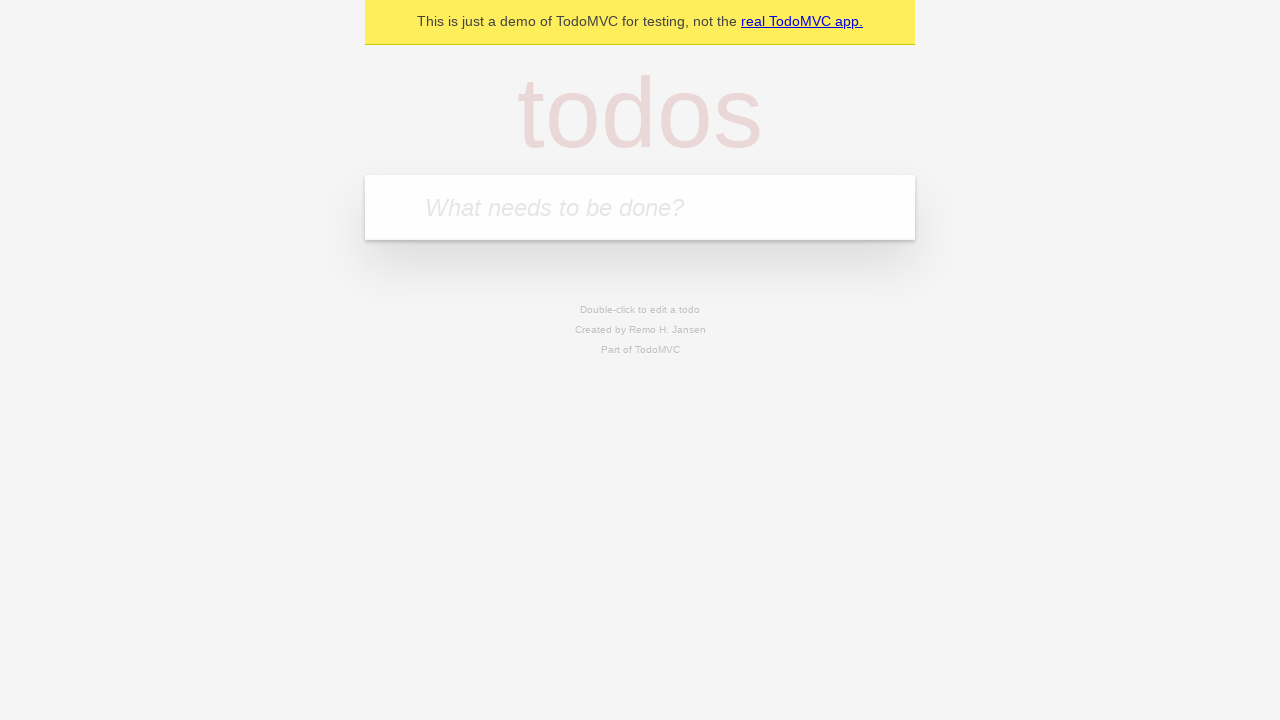

Filled input field with 'buy some cheese' on internal:attr=[placeholder="What needs to be done?"i]
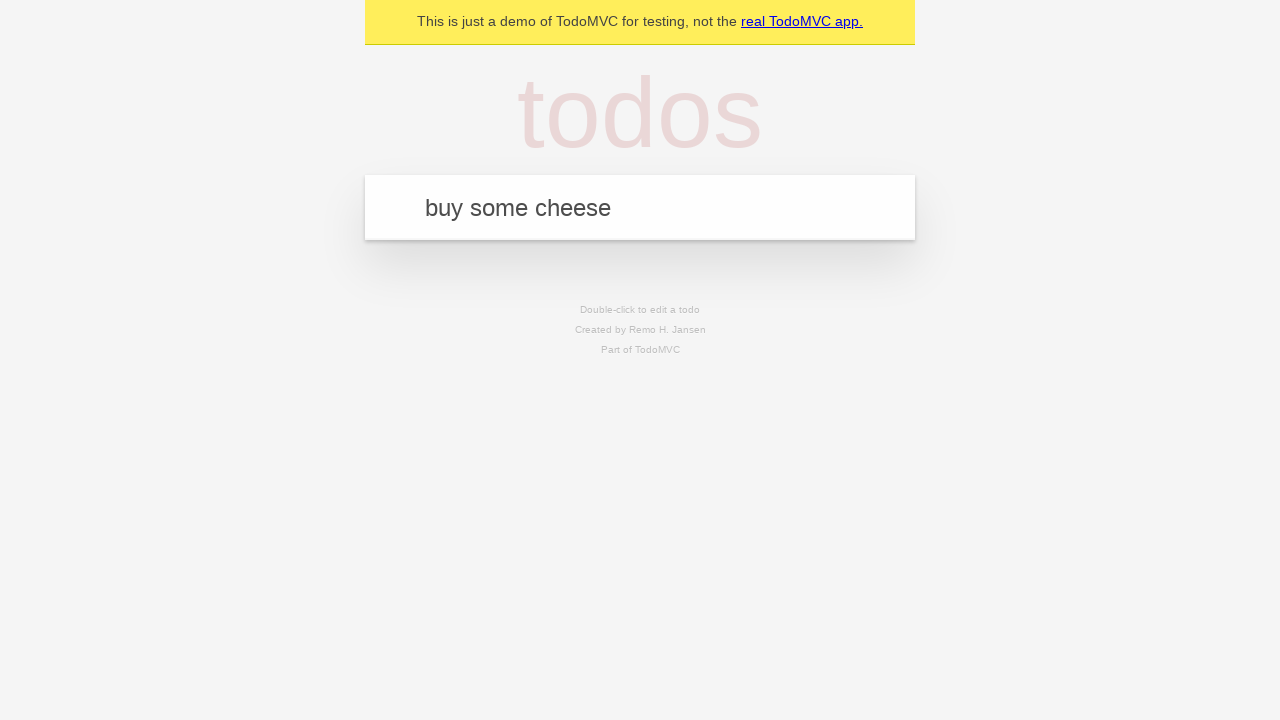

Pressed Enter to add first todo item on internal:attr=[placeholder="What needs to be done?"i]
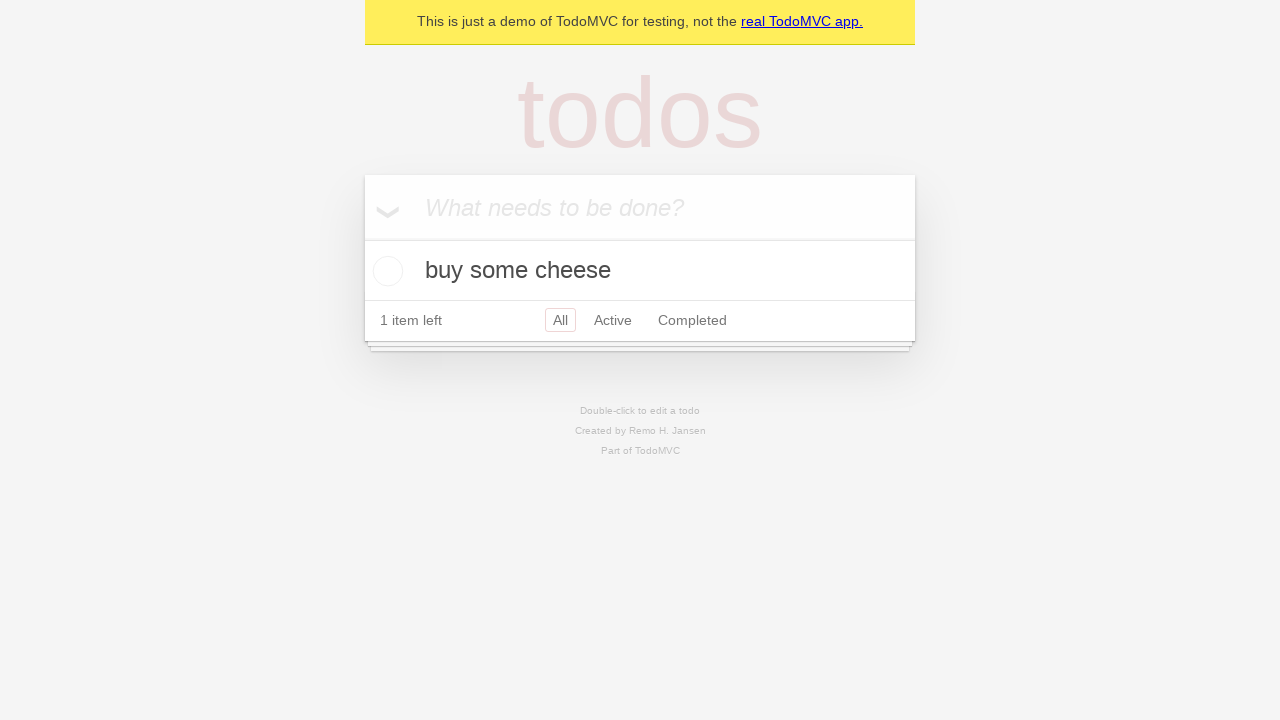

Todo counter element loaded after adding first item
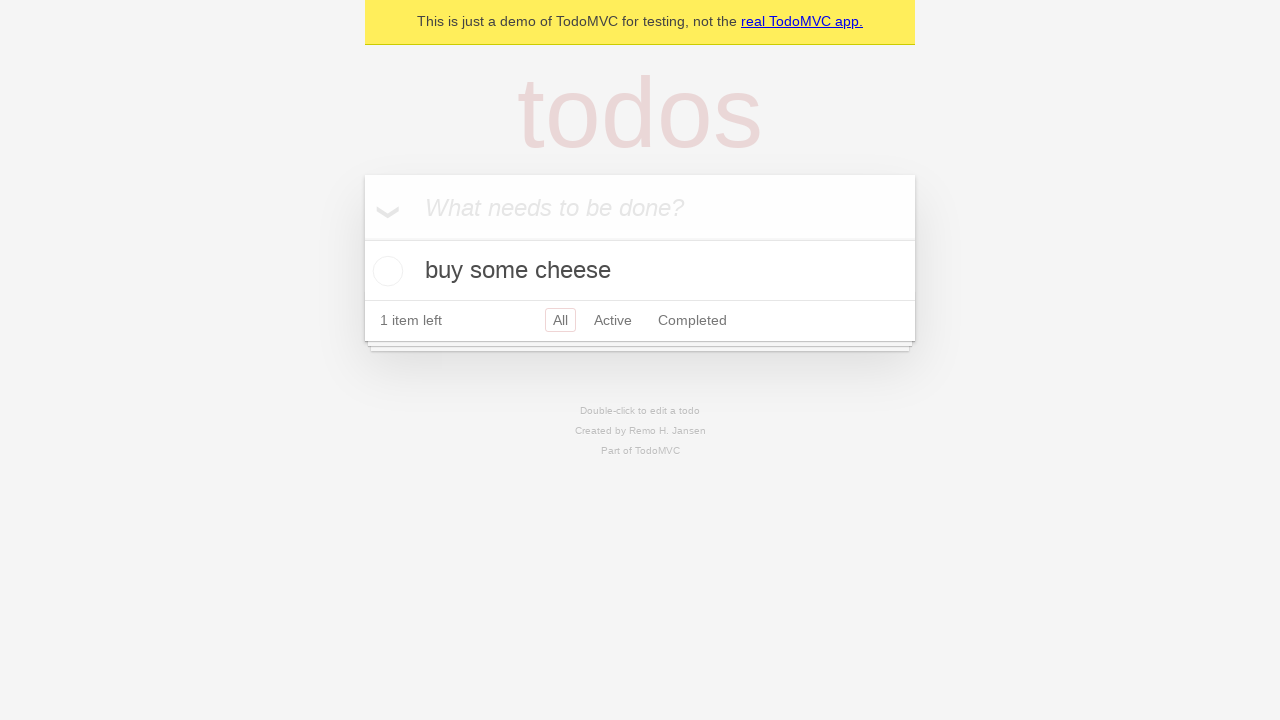

Filled input field with 'feed the cat' on internal:attr=[placeholder="What needs to be done?"i]
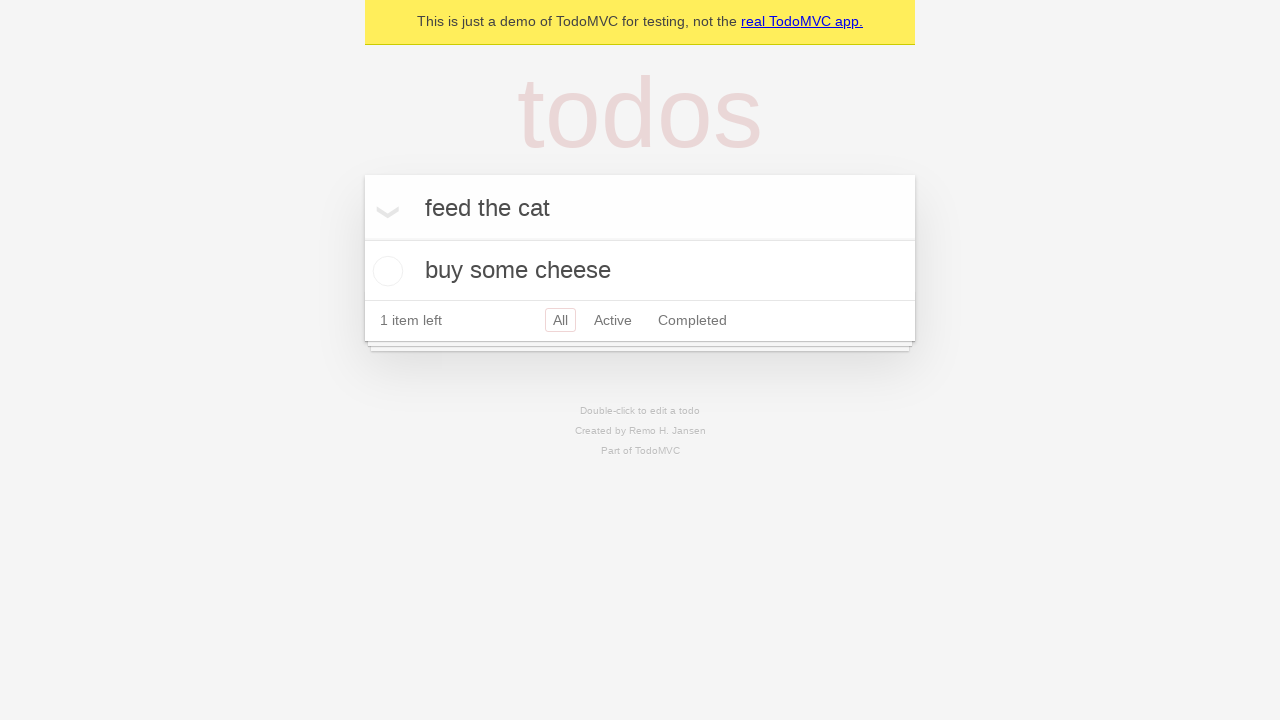

Pressed Enter to add second todo item on internal:attr=[placeholder="What needs to be done?"i]
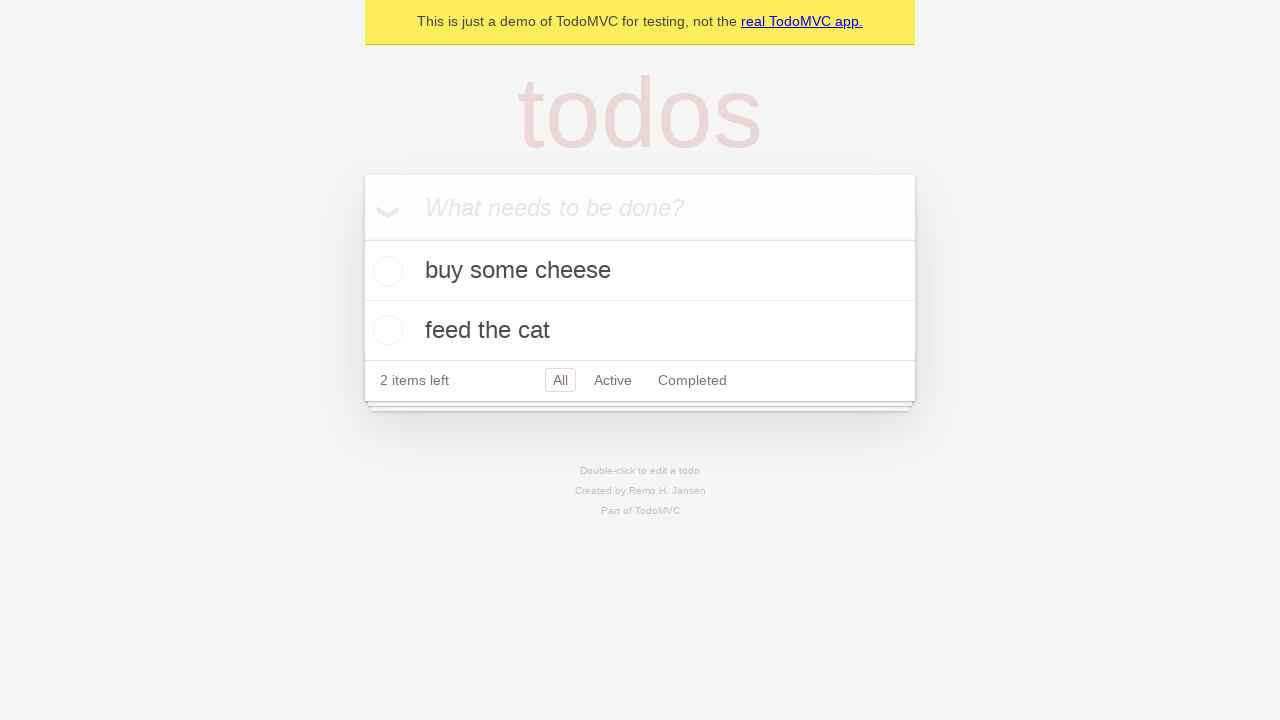

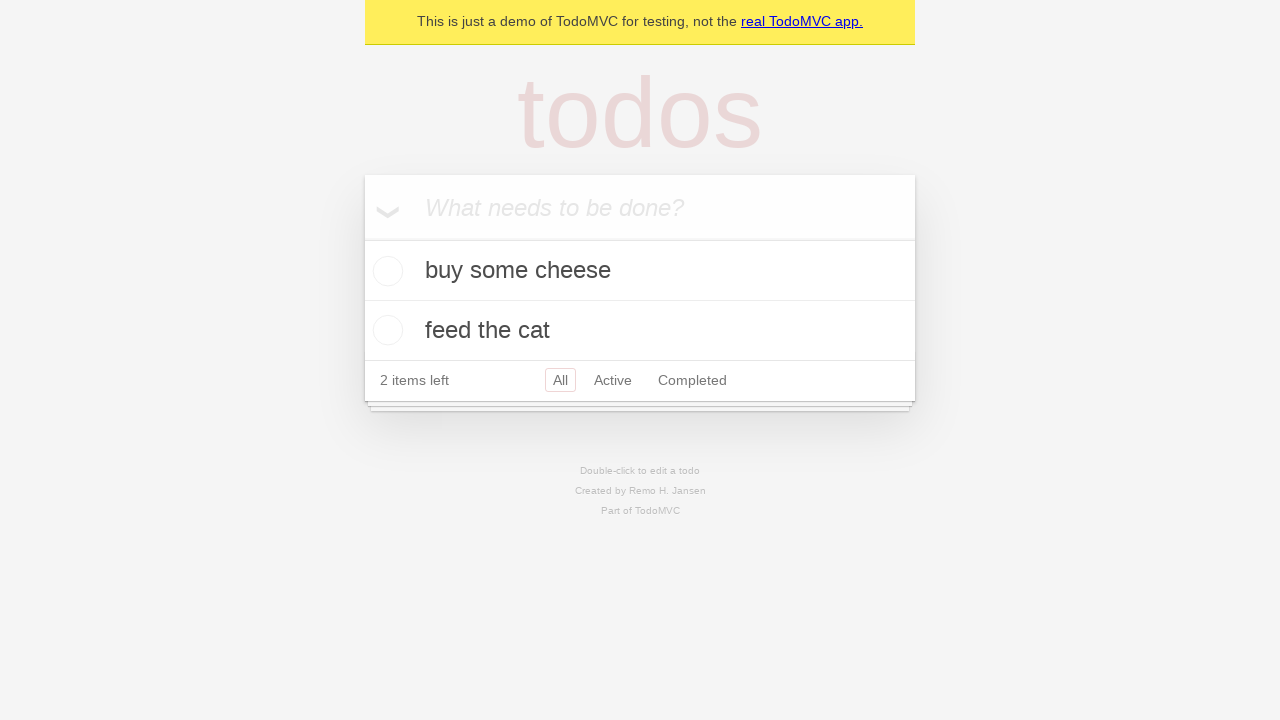